Tests the complete e-commerce checkout flow by adding a product to cart, filling out shipping information, and completing the purchase

Starting URL: https://danube-web.shop/

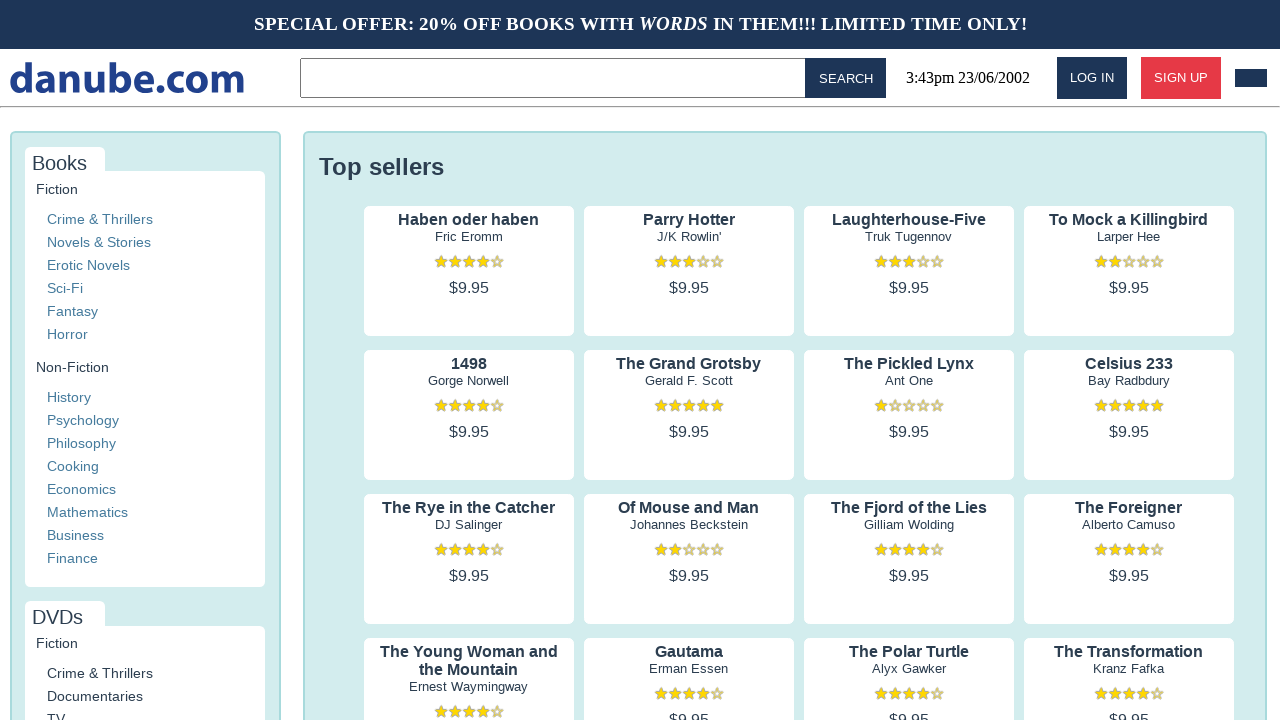

Clicked on 'Haben oder haben' product to view details at (469, 220) on internal:text="Haben oder haben"i
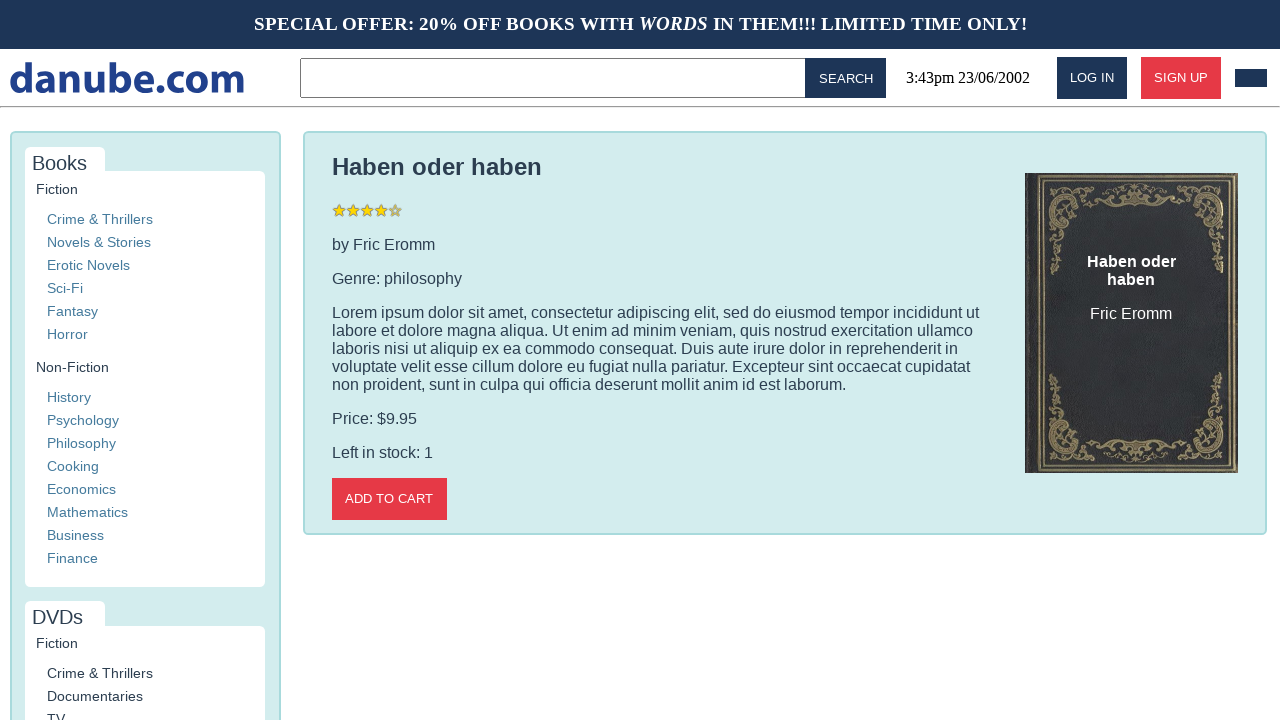

Clicked 'Add to cart' button at (389, 499) on internal:role=button[name="Add to cart"i]
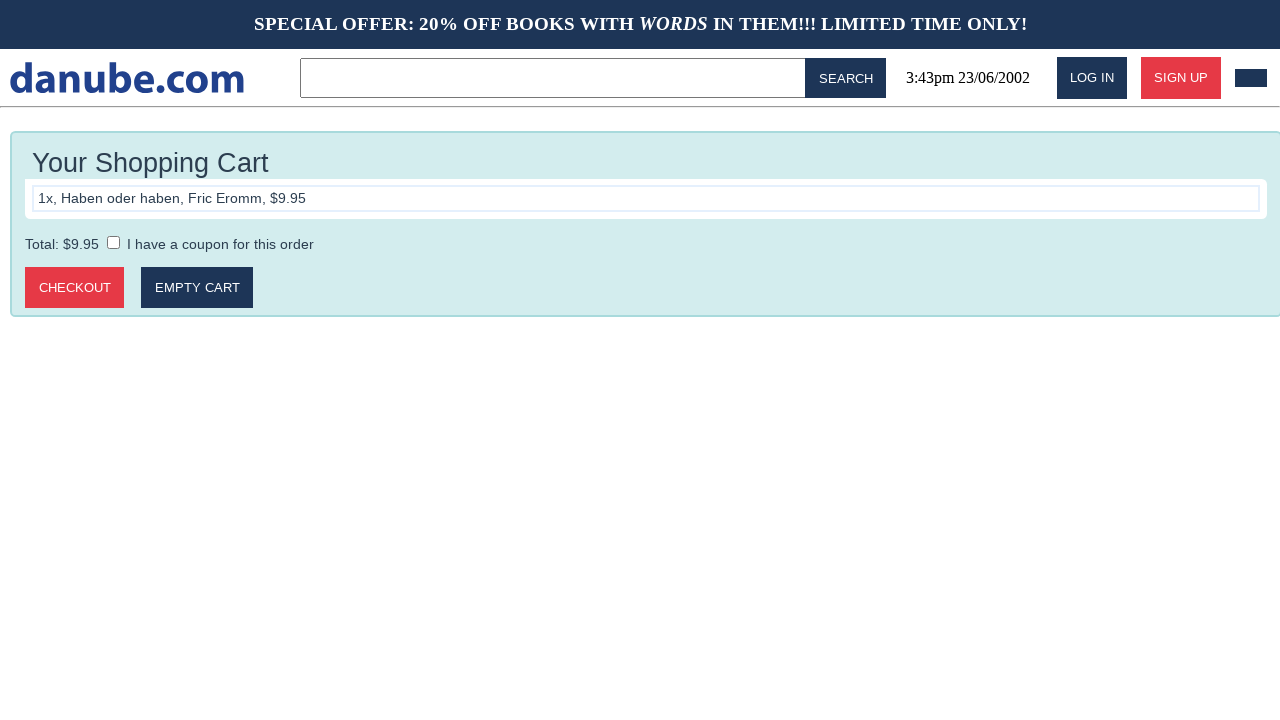

Clicked 'Checkout' button to proceed to checkout at (75, 288) on internal:role=button[name="Checkout"i]
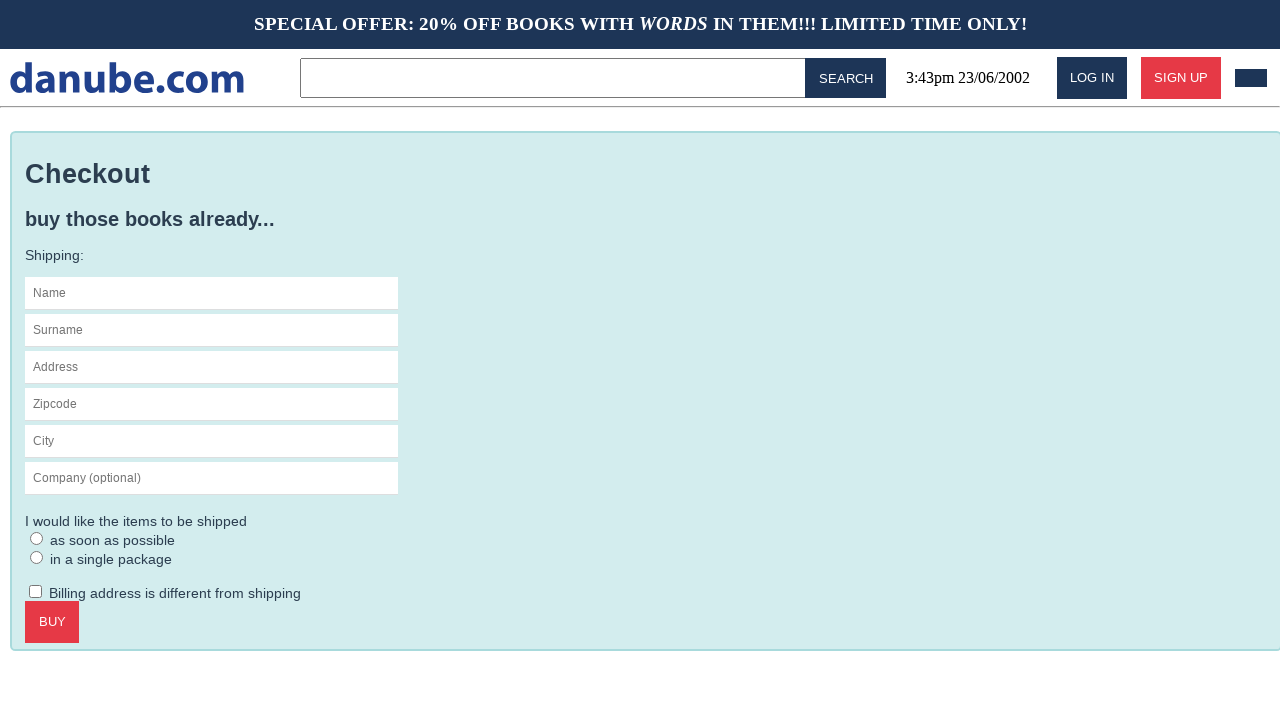

Filled in customer name 'Marcus' on internal:attr=[placeholder="Name"s]
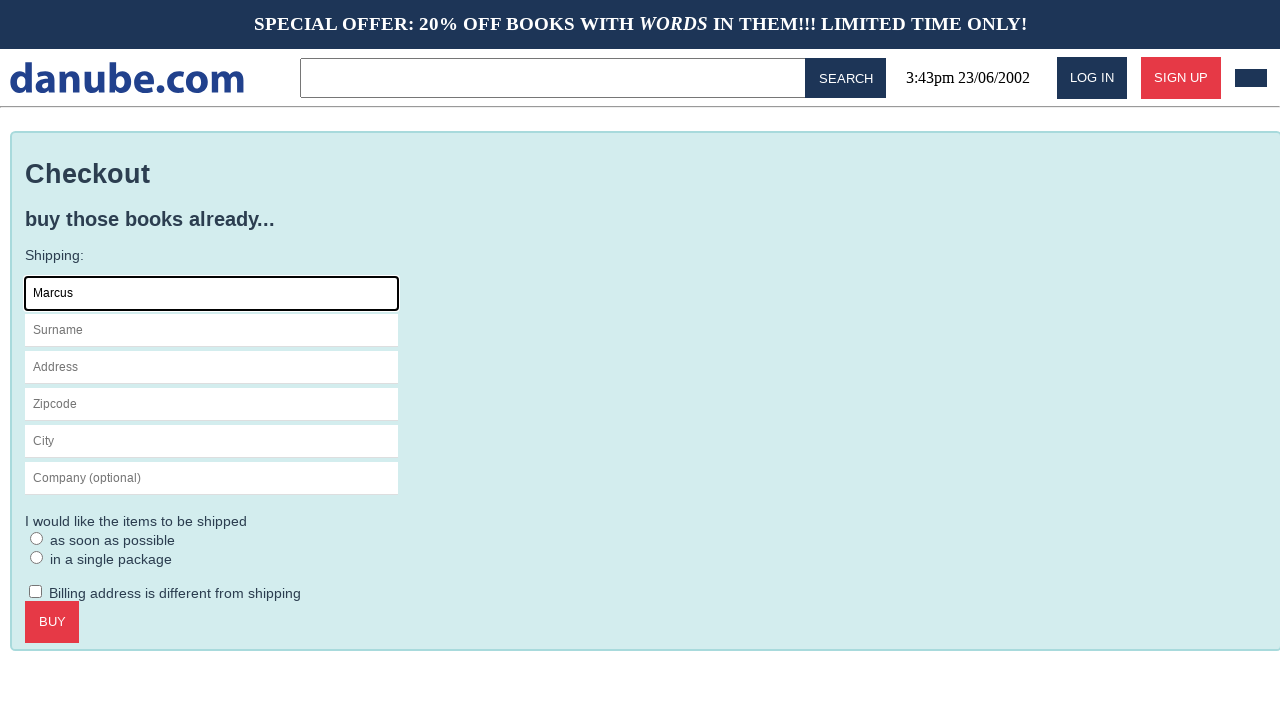

Filled in customer surname 'Thompson' on internal:attr=[placeholder="Surname"i]
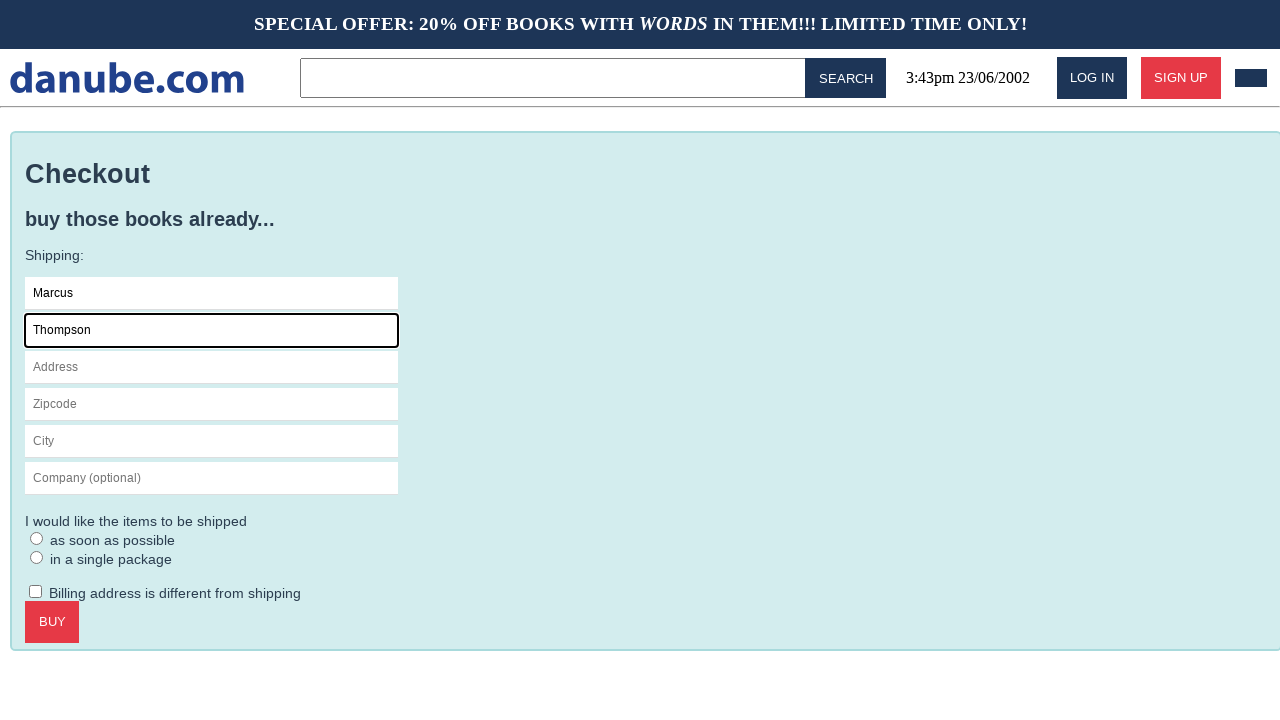

Filled in shipping address '123 Main Street' on internal:attr=[placeholder="Address"i]
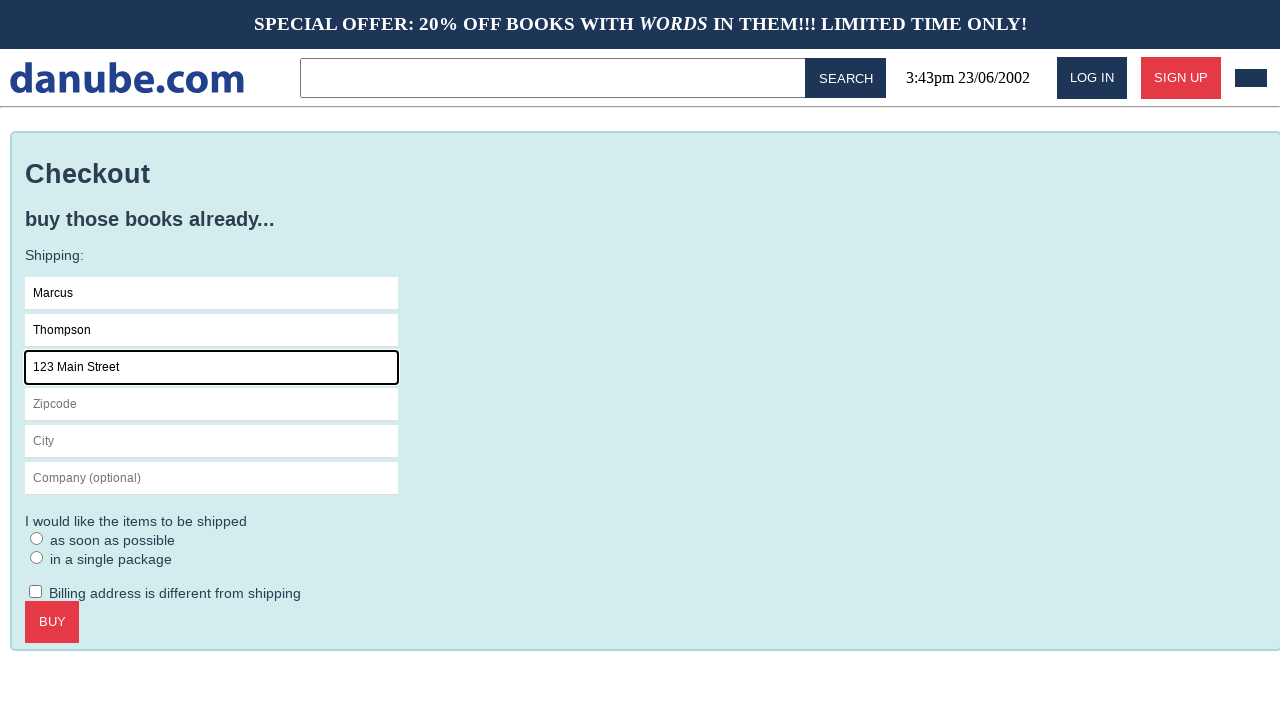

Filled in zipcode '54321' on internal:attr=[placeholder="Zipcode"i]
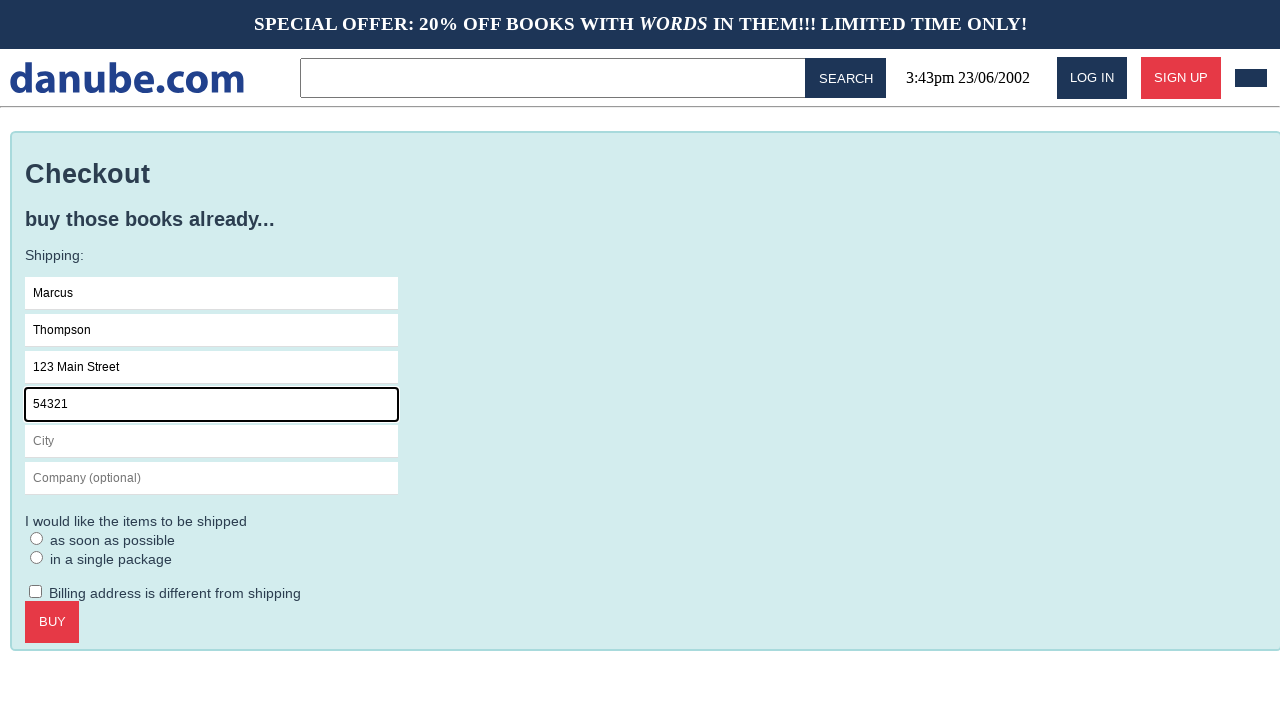

Filled in city 'Hamburg' on internal:attr=[placeholder="City"i]
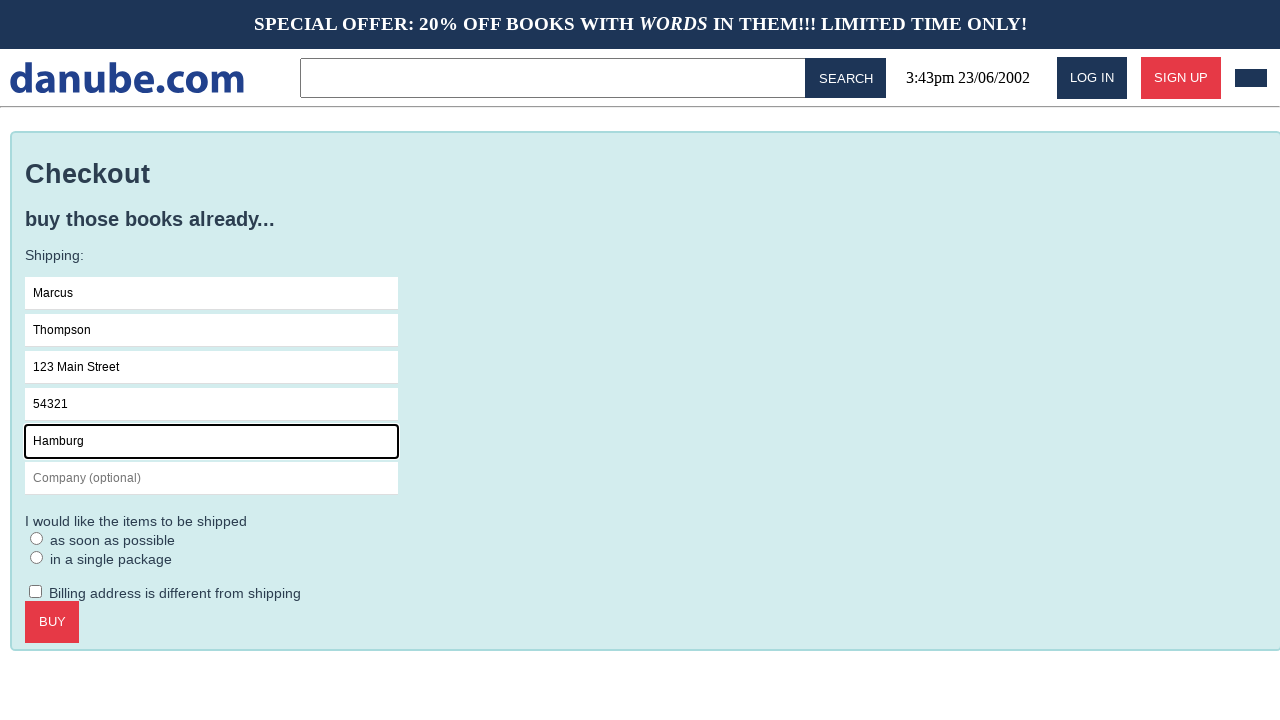

Filled in company name 'Tech Solutions GmbH' on internal:attr=[placeholder="Company (optional)"i]
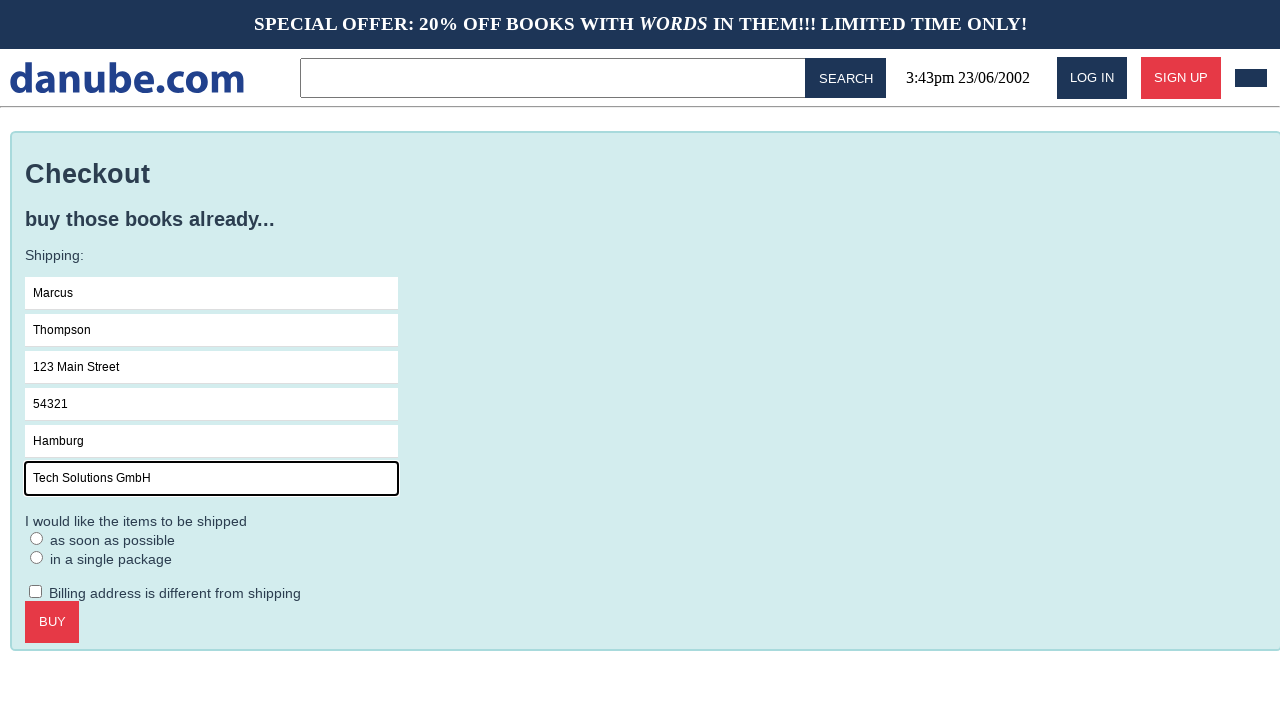

Selected 'as soon as possible' delivery option at (37, 538) on internal:label="as soon as possible"i
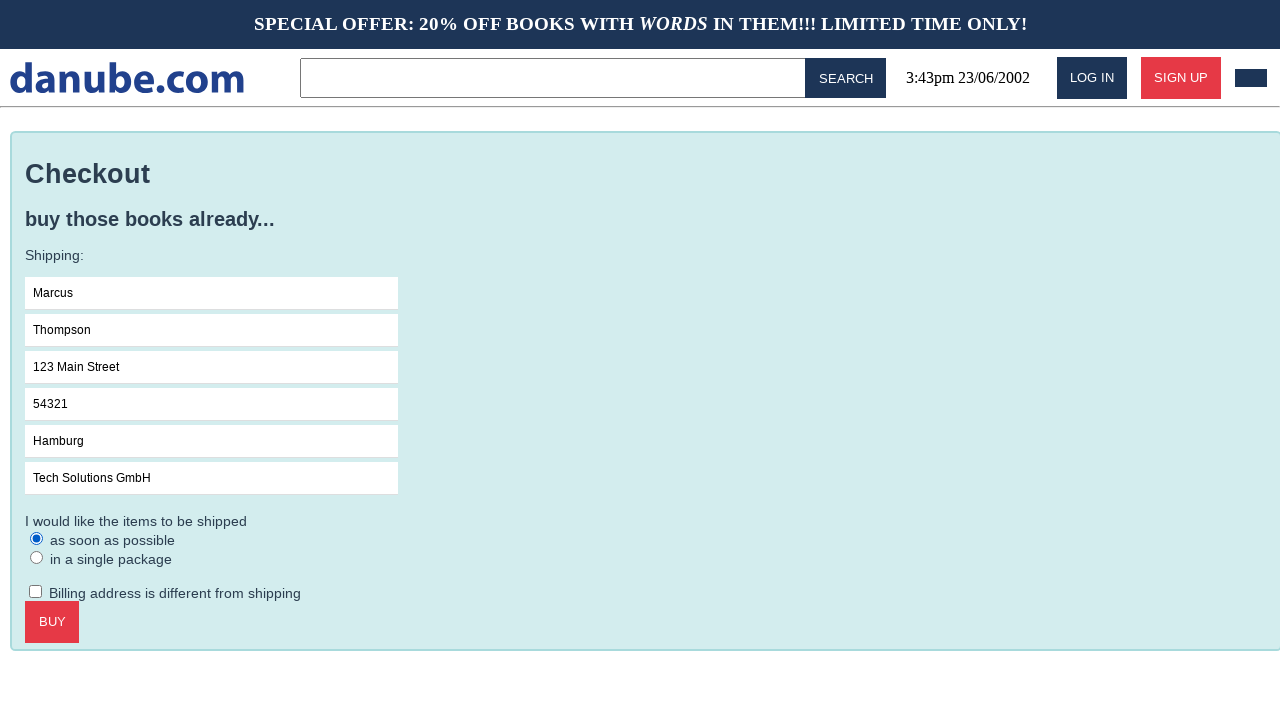

Clicked 'Buy' button to complete purchase at (52, 622) on internal:role=button[name="Buy"i]
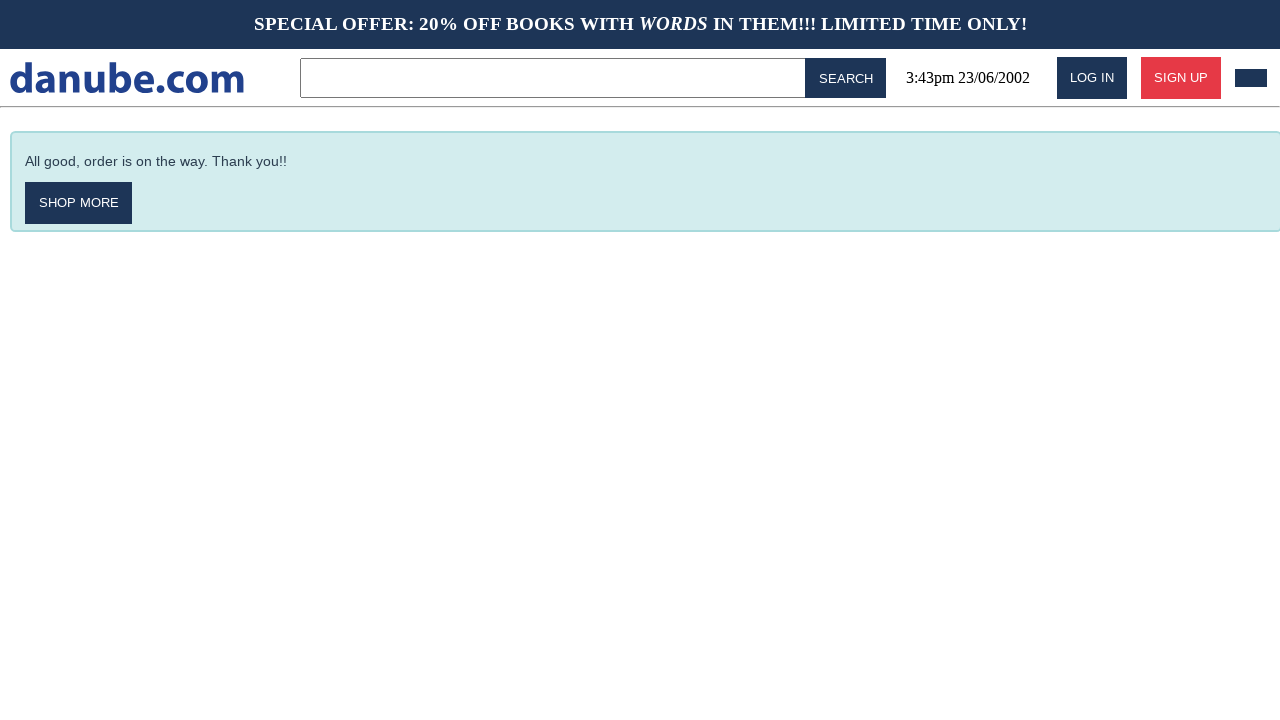

Verified order confirmation message displayed
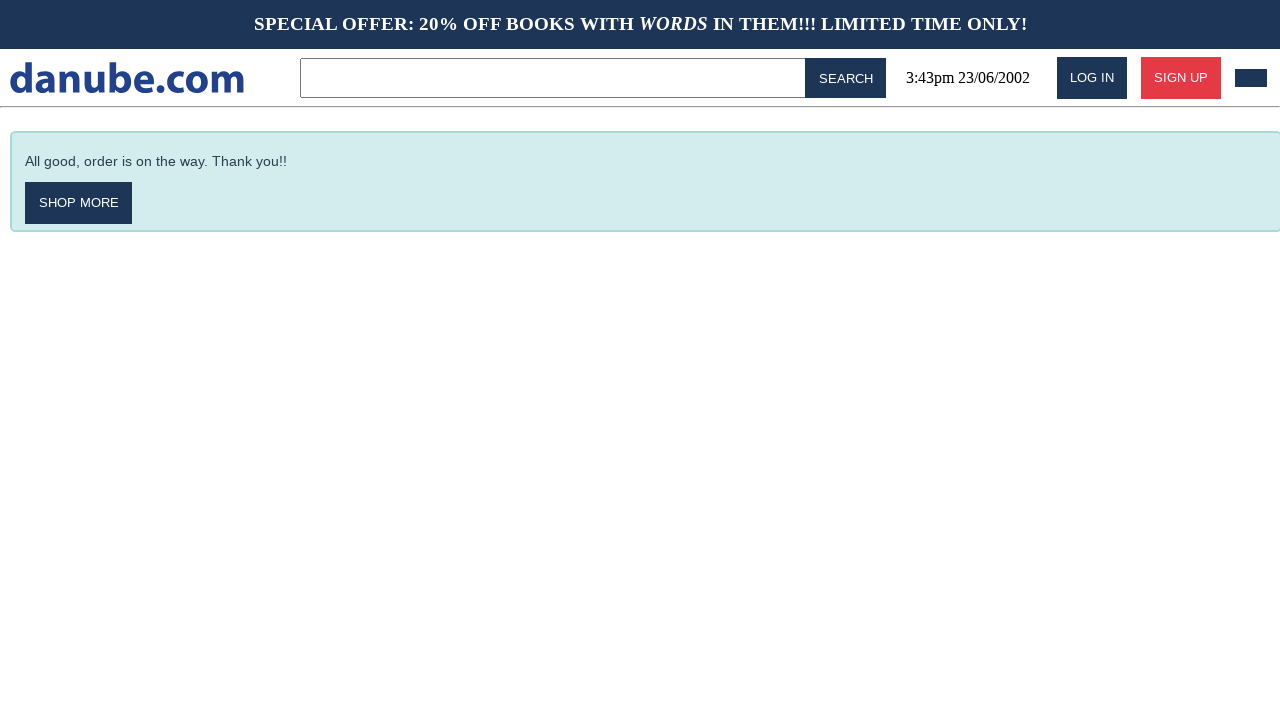

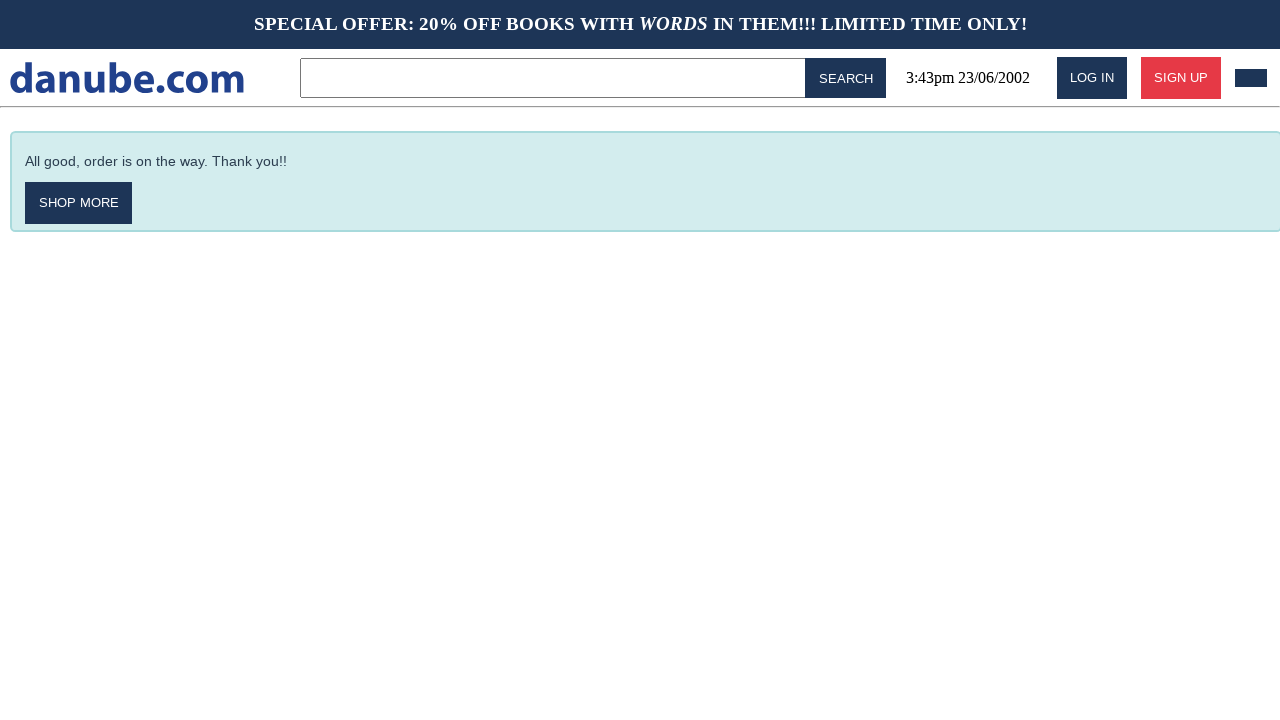